Converts miles to kilometers using the unit converter website by selecting Length tab, entering a value, and selecting the appropriate units.

Starting URL: https://www.unitconverters.net/

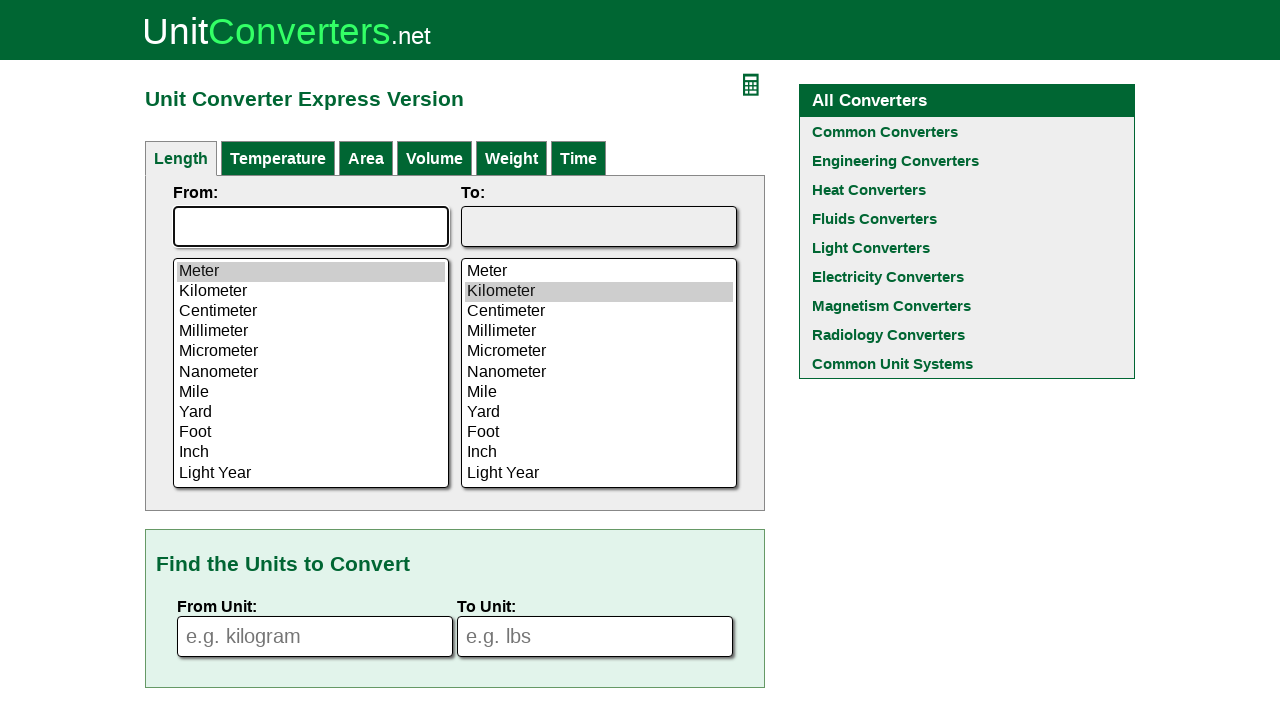

Clicked on Length tab at (181, 158) on li#menuon a:has-text('Length')
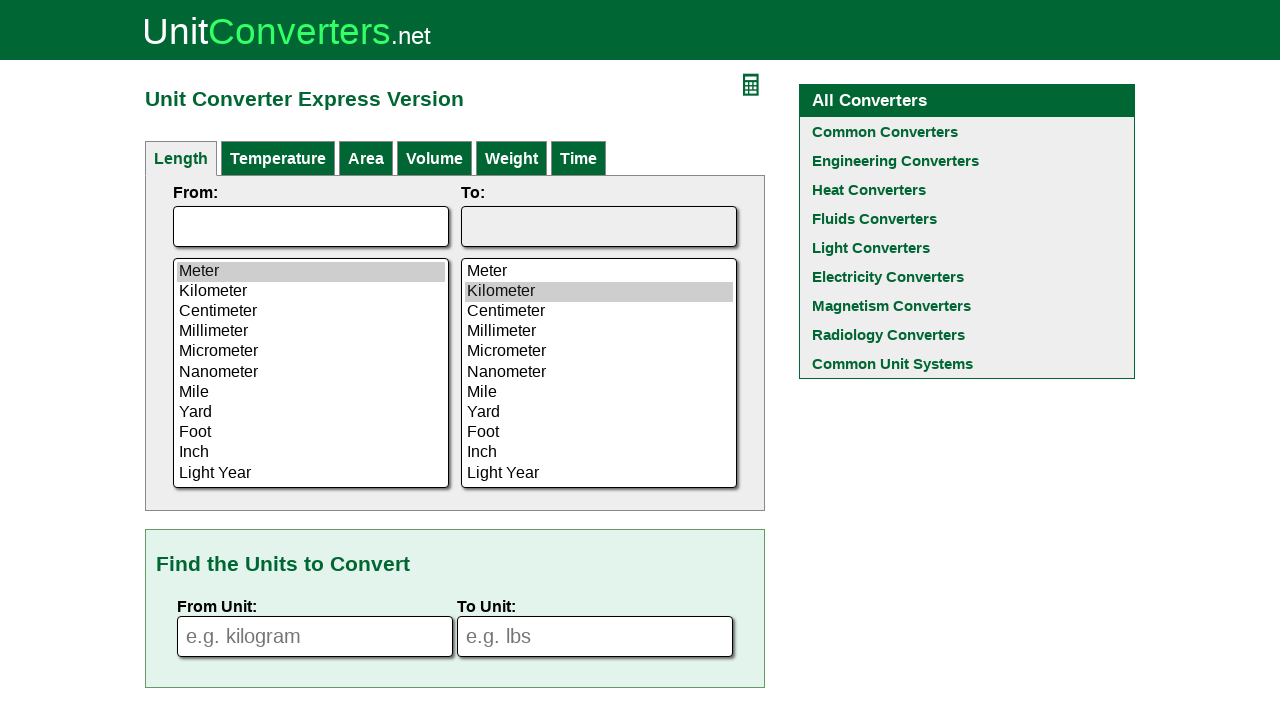

Entered 50 as the value to convert on input[name='fromVal']
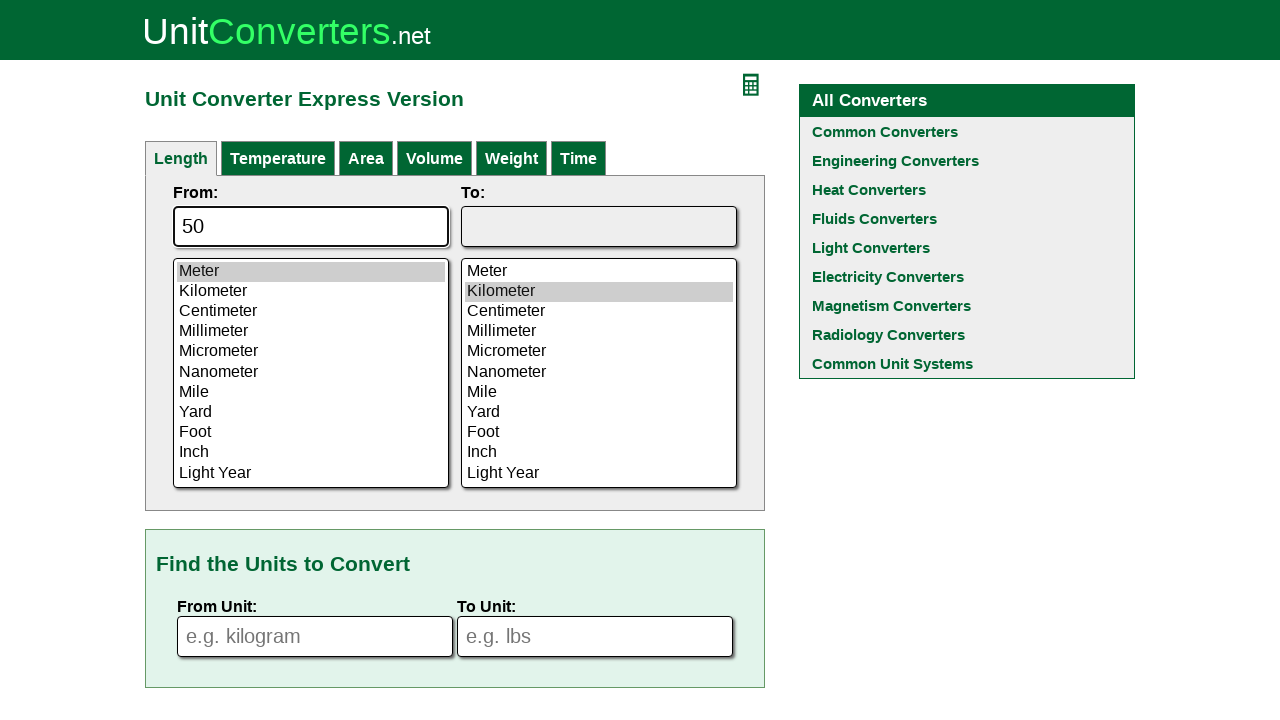

Selected Mile as the source unit on select#calFrom
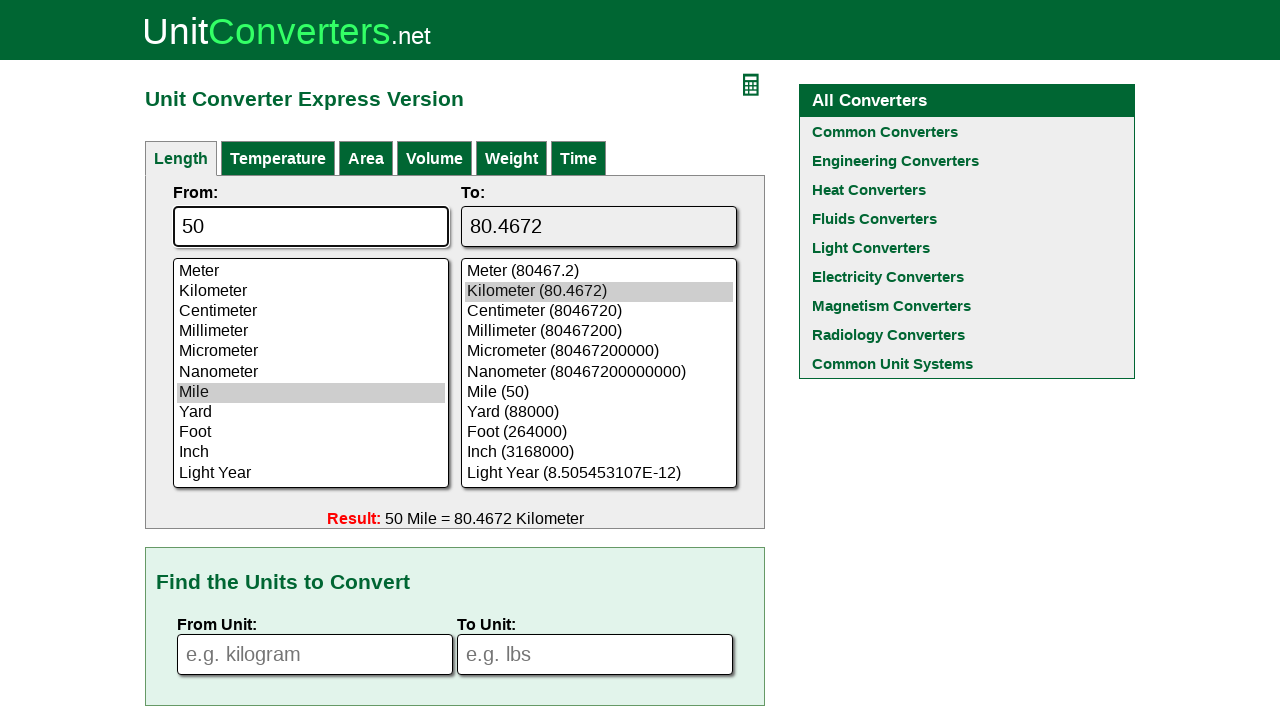

Selected Kilometer as the target unit on select#calTo
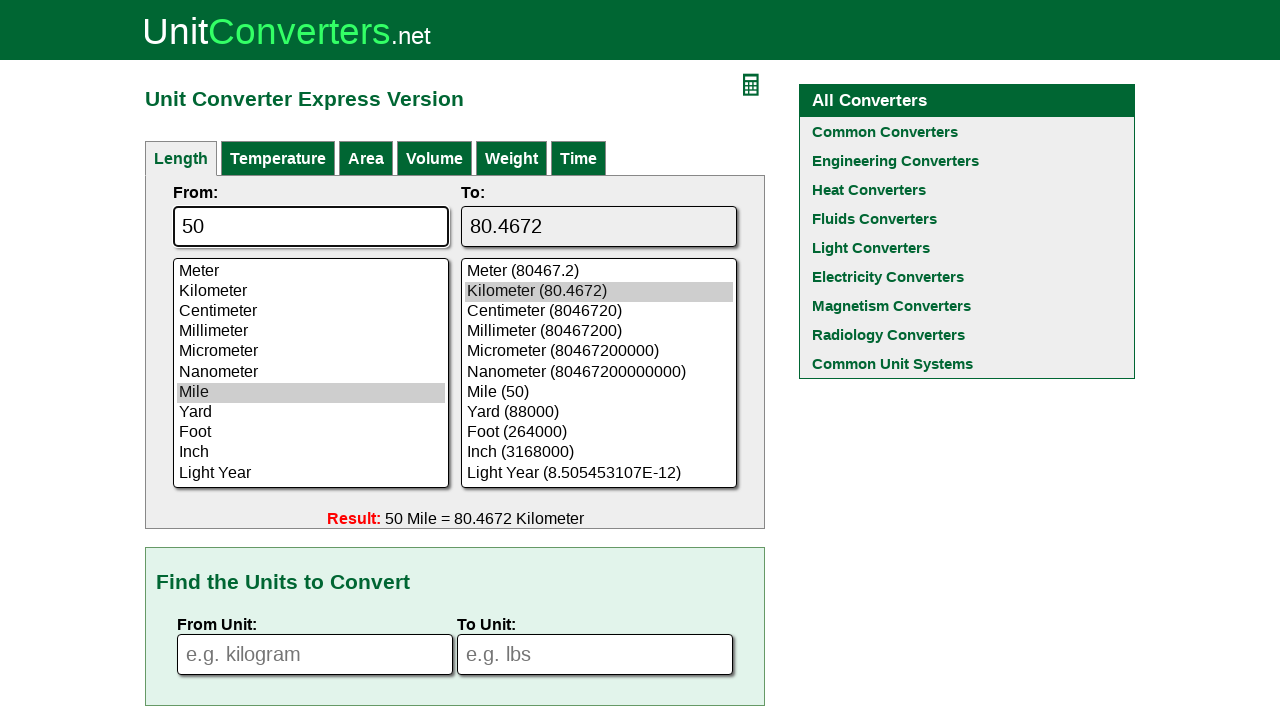

Conversion results loaded
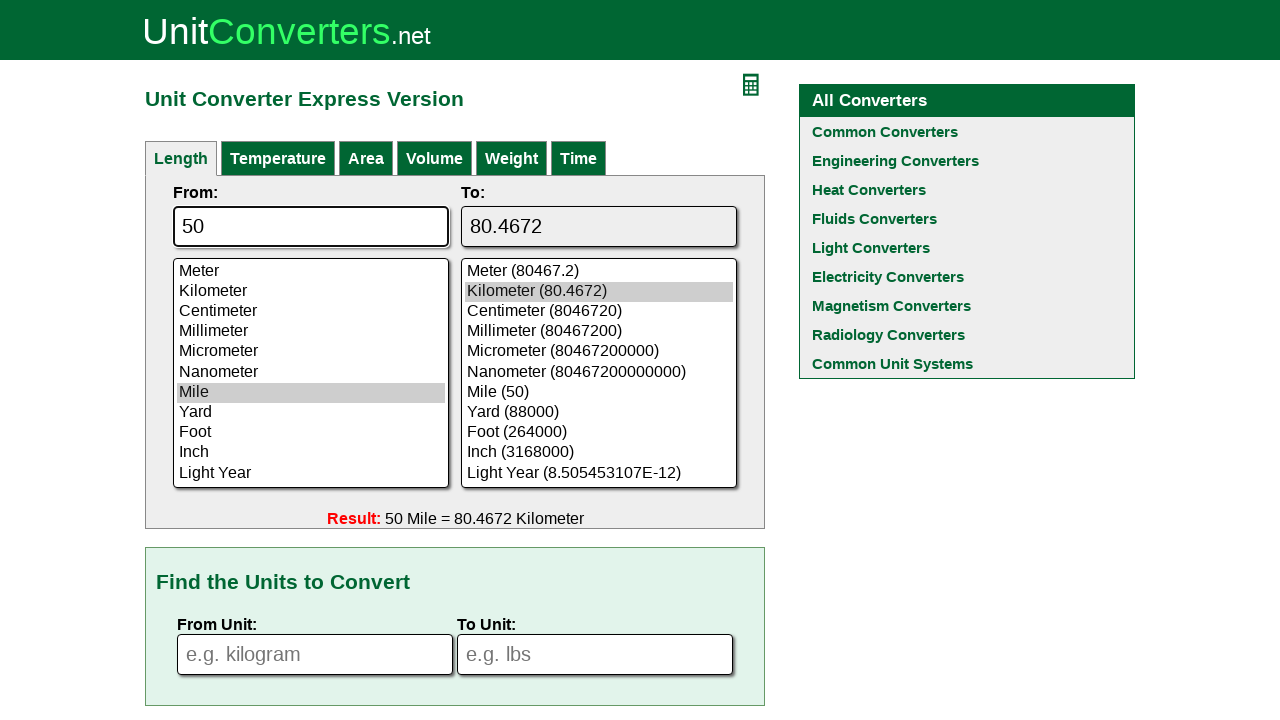

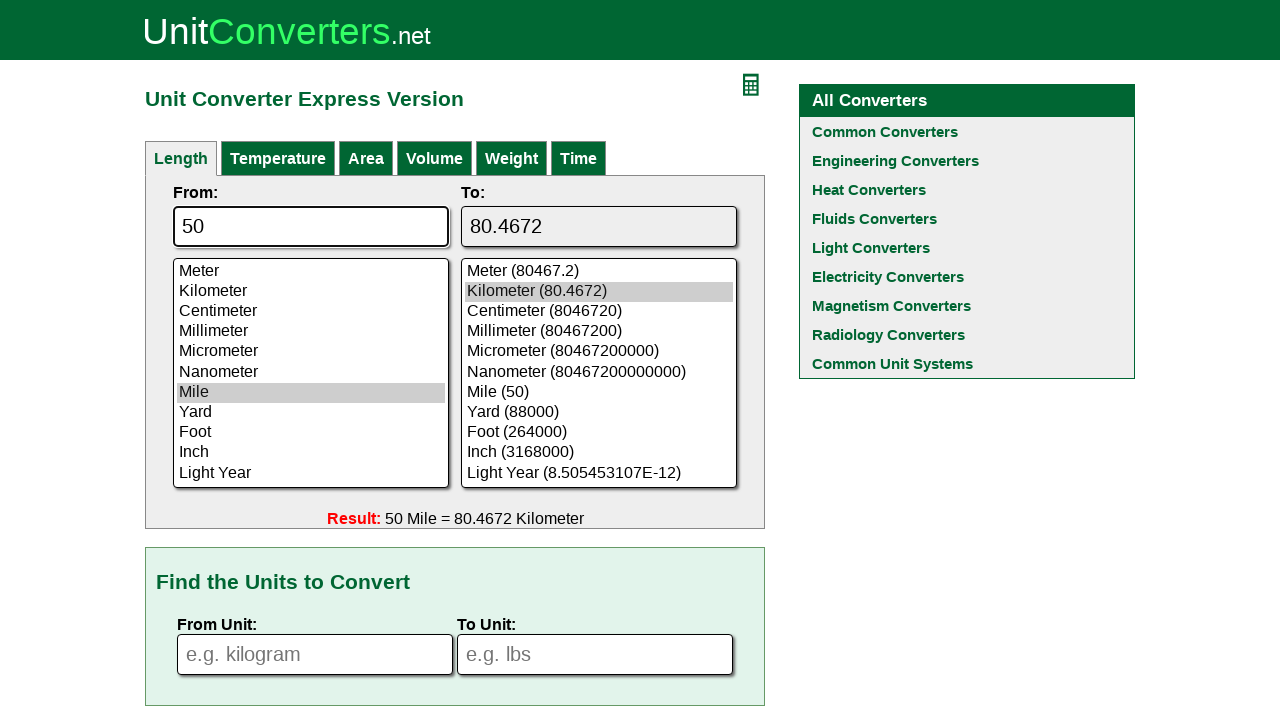